Validates that the OrangeHRM demo page loads correctly by verifying the page title equals "OrangeHRM"

Starting URL: https://opensource-demo.orangehrmlive.com/

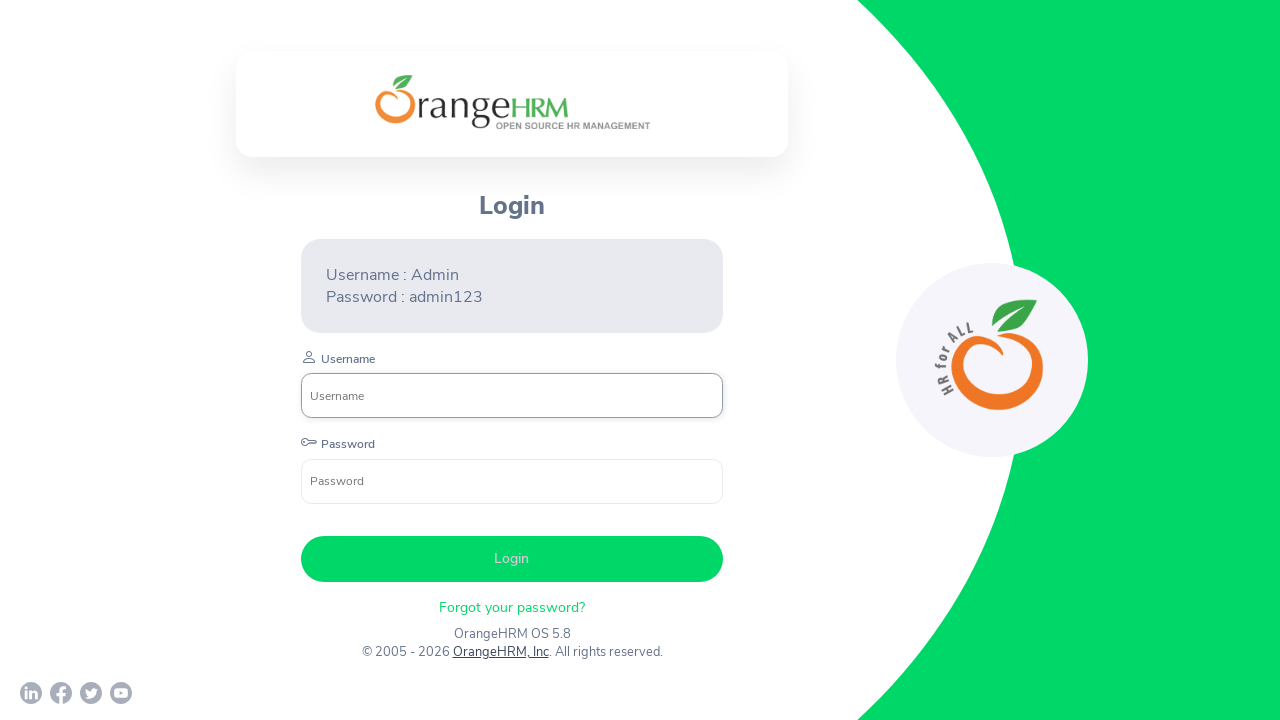

Waited for page to reach domcontentloaded state
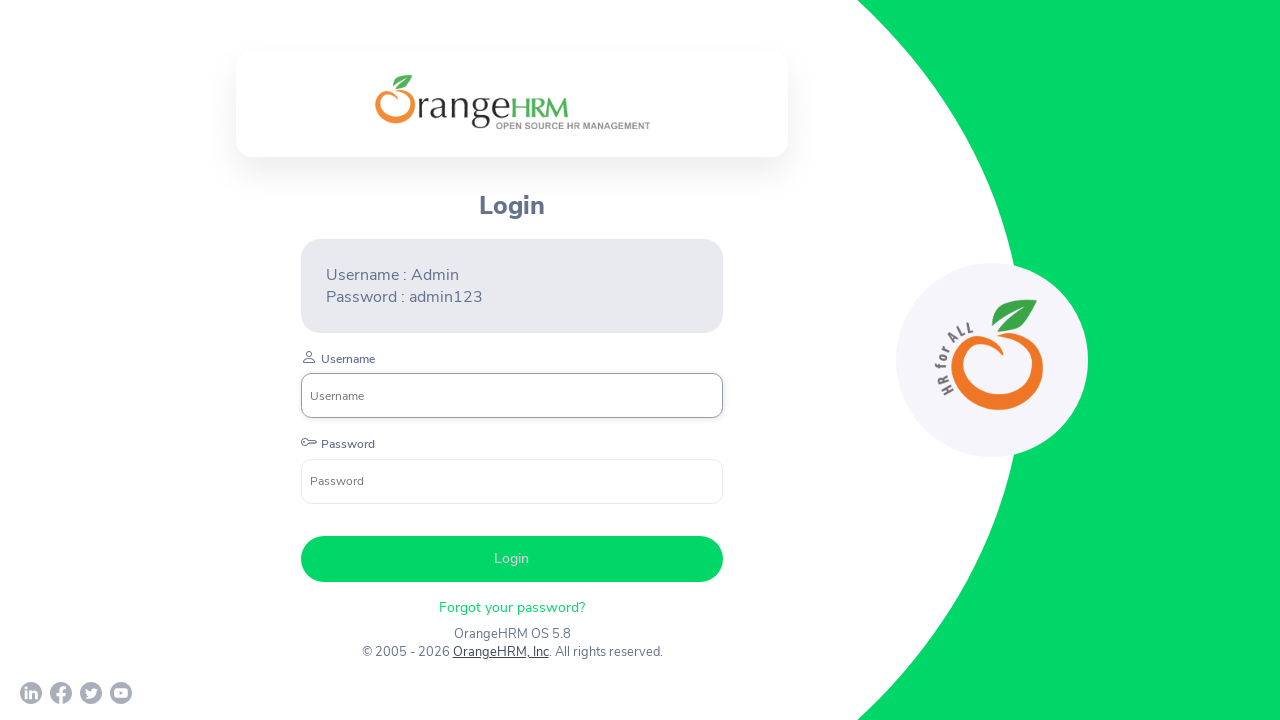

Verified page title equals 'OrangeHRM'
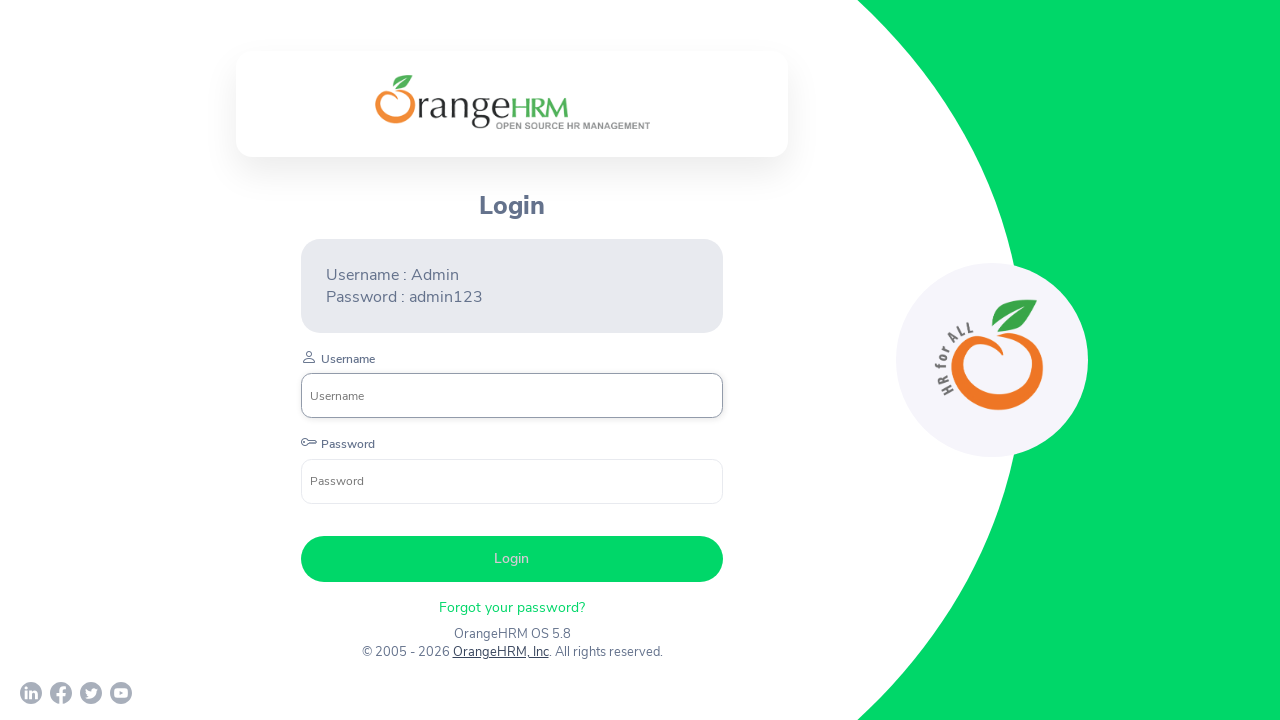

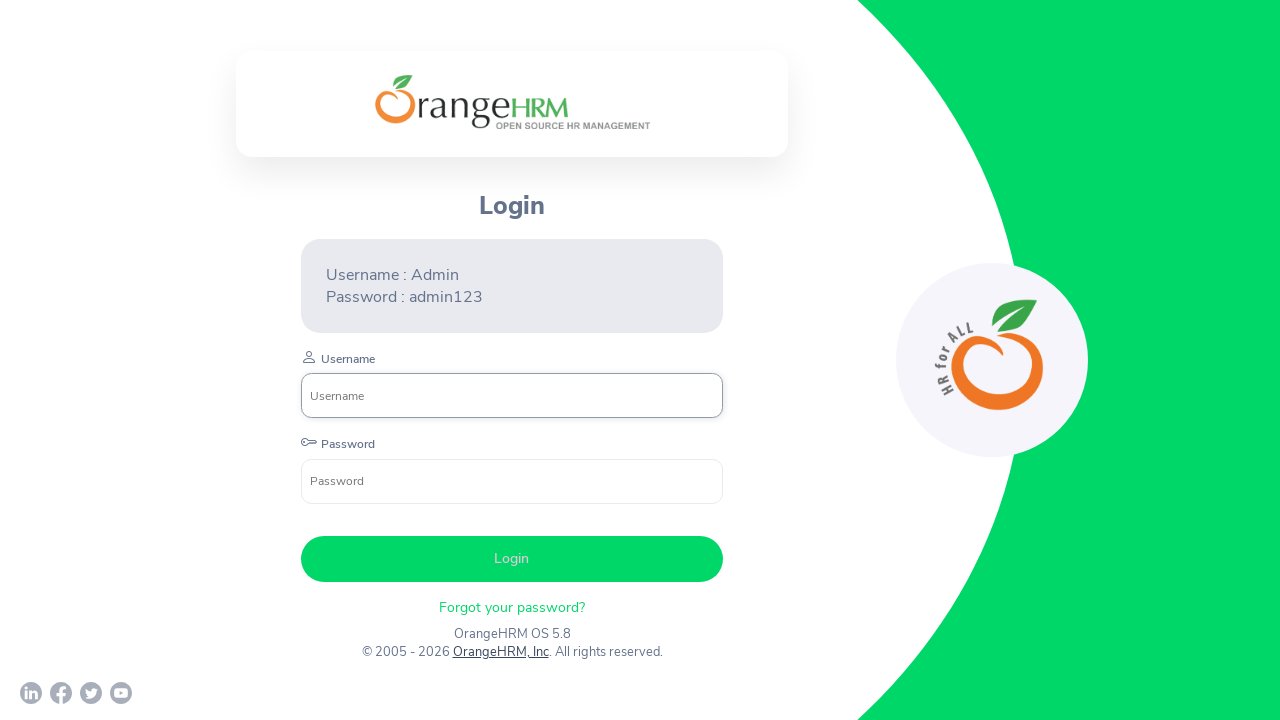